Navigates to World Bank population data page and clicks the download link to download a dataset file

Starting URL: https://data.worldbank.org/indicator/SP.POP.TOTL

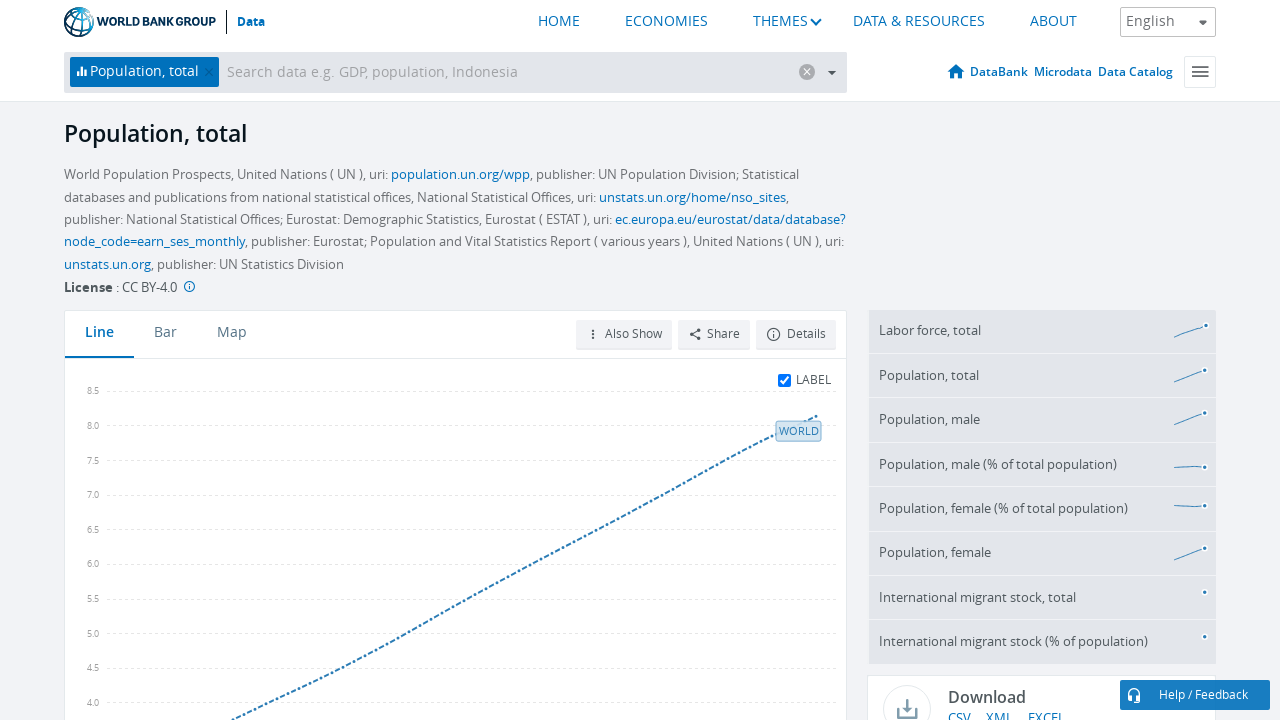

Navigated to World Bank population data page
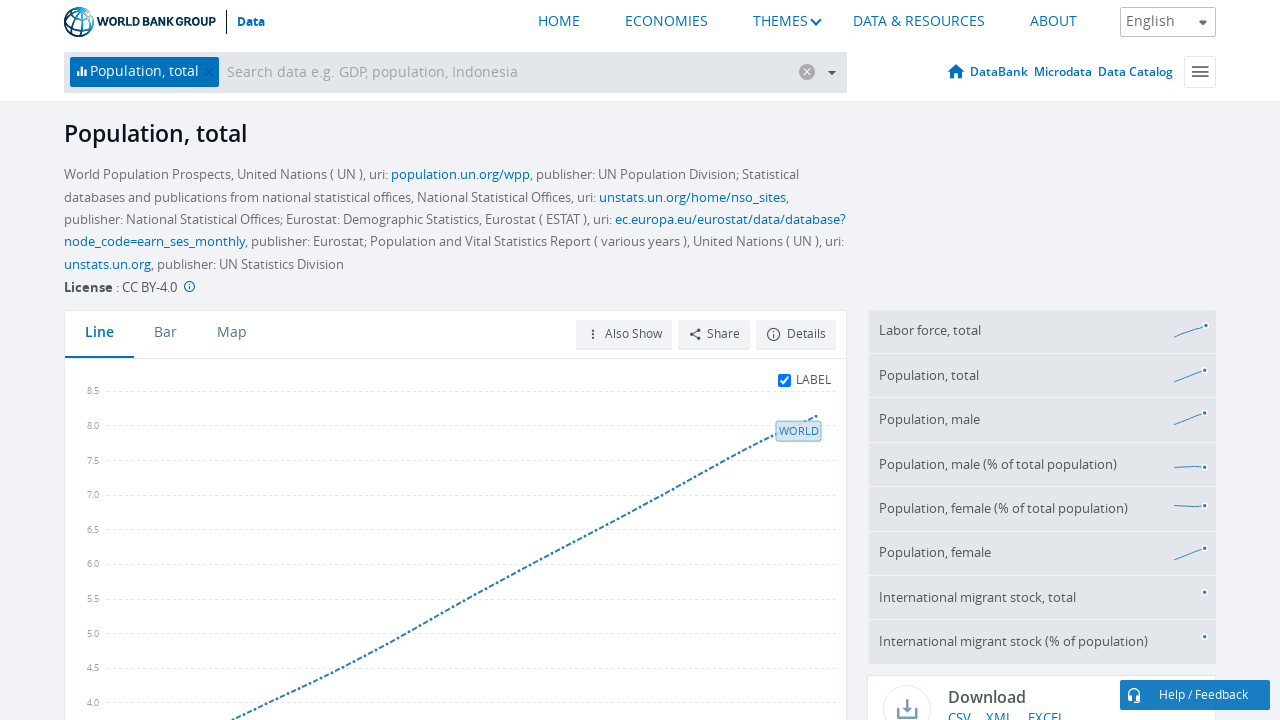

Clicked download link to download dataset file at (960, 709) on xpath=//*[@id="mainChart"]/aside/div/div[2]/div/p/a[1]
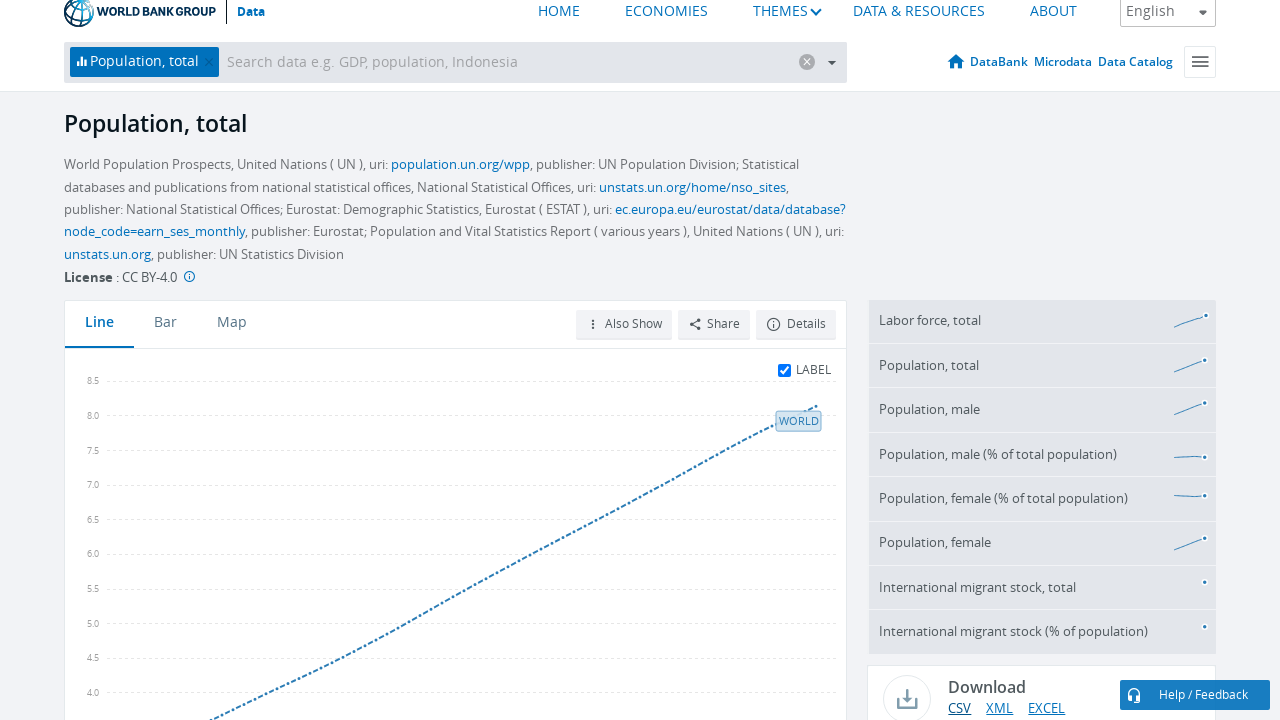

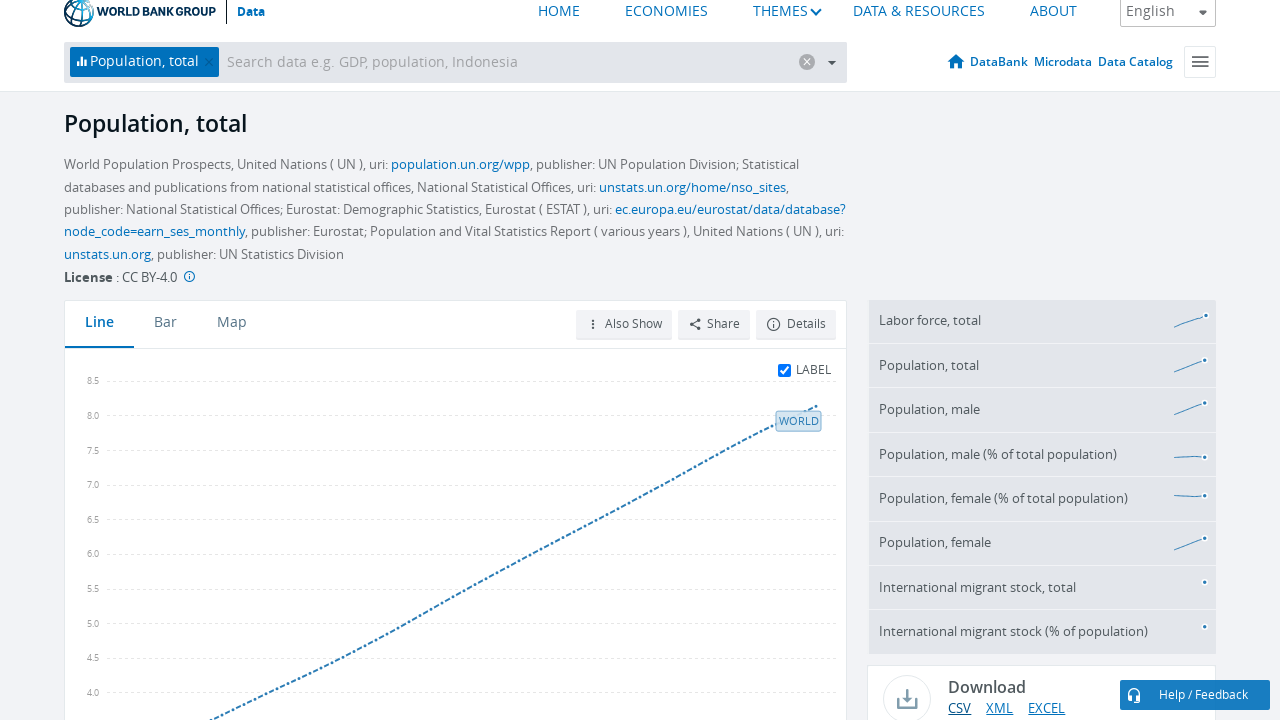